Tests clearing the complete state of all items by checking and unchecking the toggle all

Starting URL: https://demo.playwright.dev/todomvc

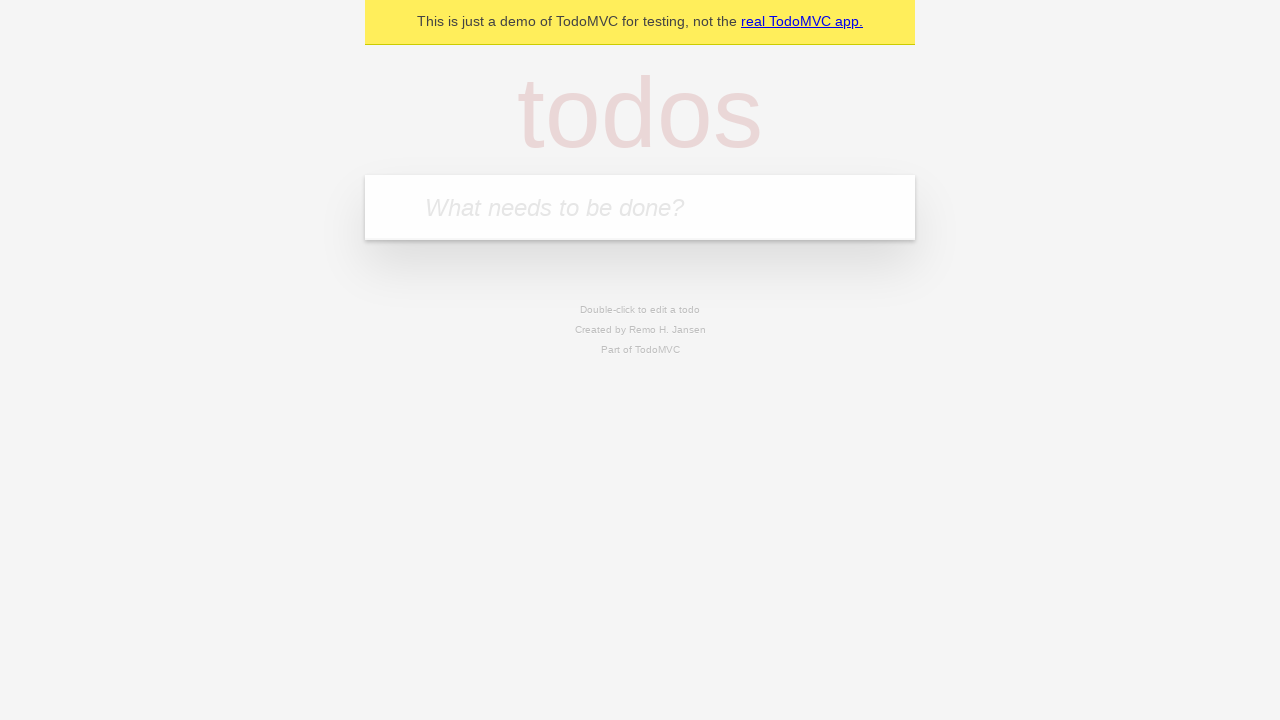

Filled first todo input with 'buy some cheese' on internal:attr=[placeholder="What needs to be done?"i]
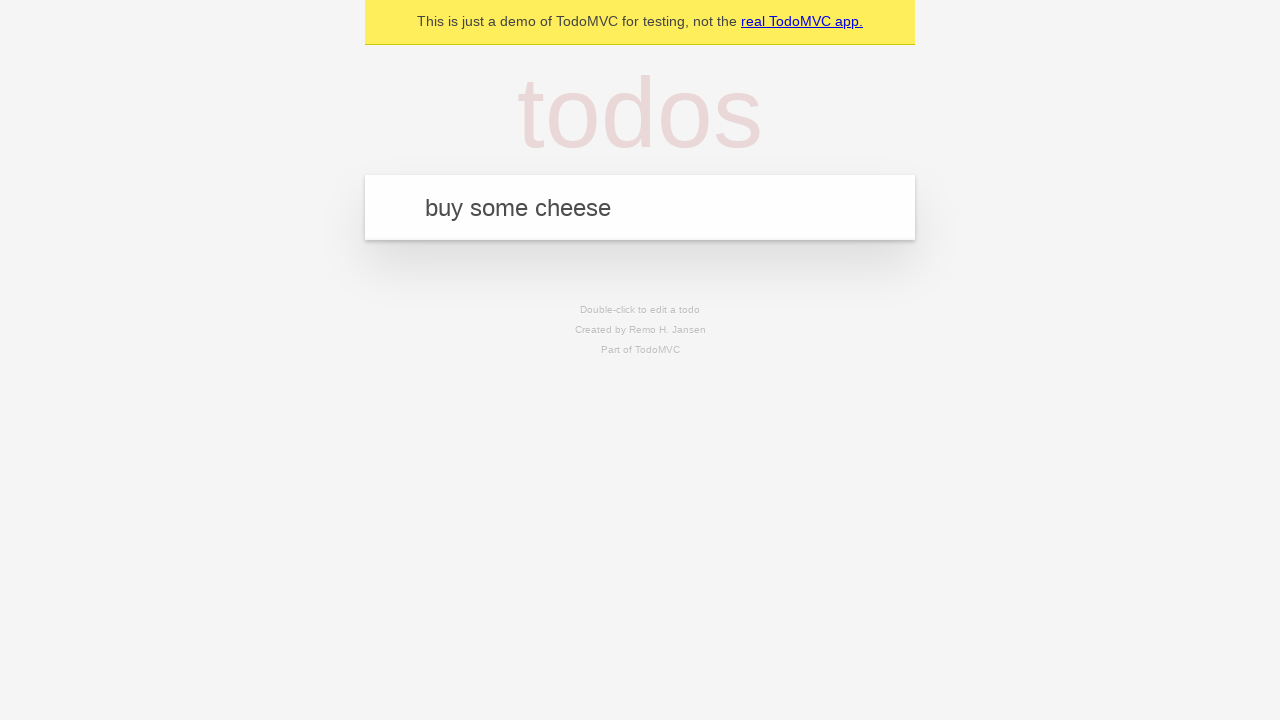

Pressed Enter to add first todo item on internal:attr=[placeholder="What needs to be done?"i]
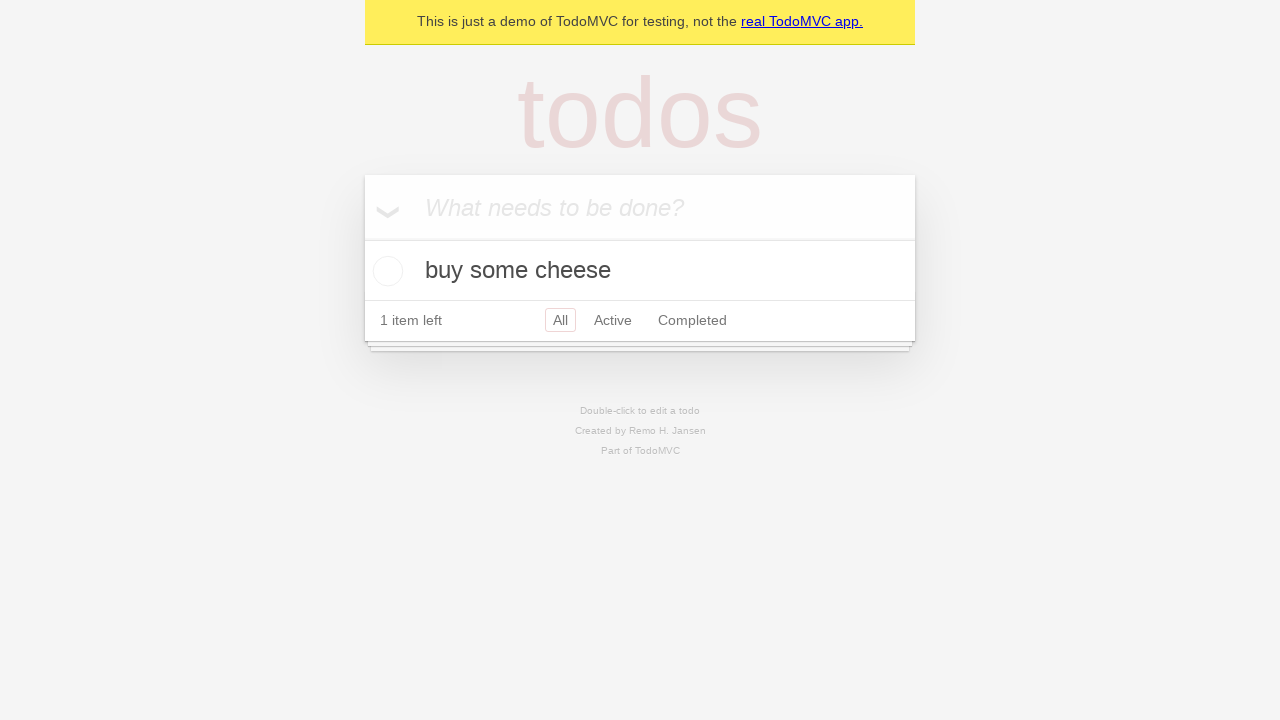

Filled second todo input with 'feed the cat' on internal:attr=[placeholder="What needs to be done?"i]
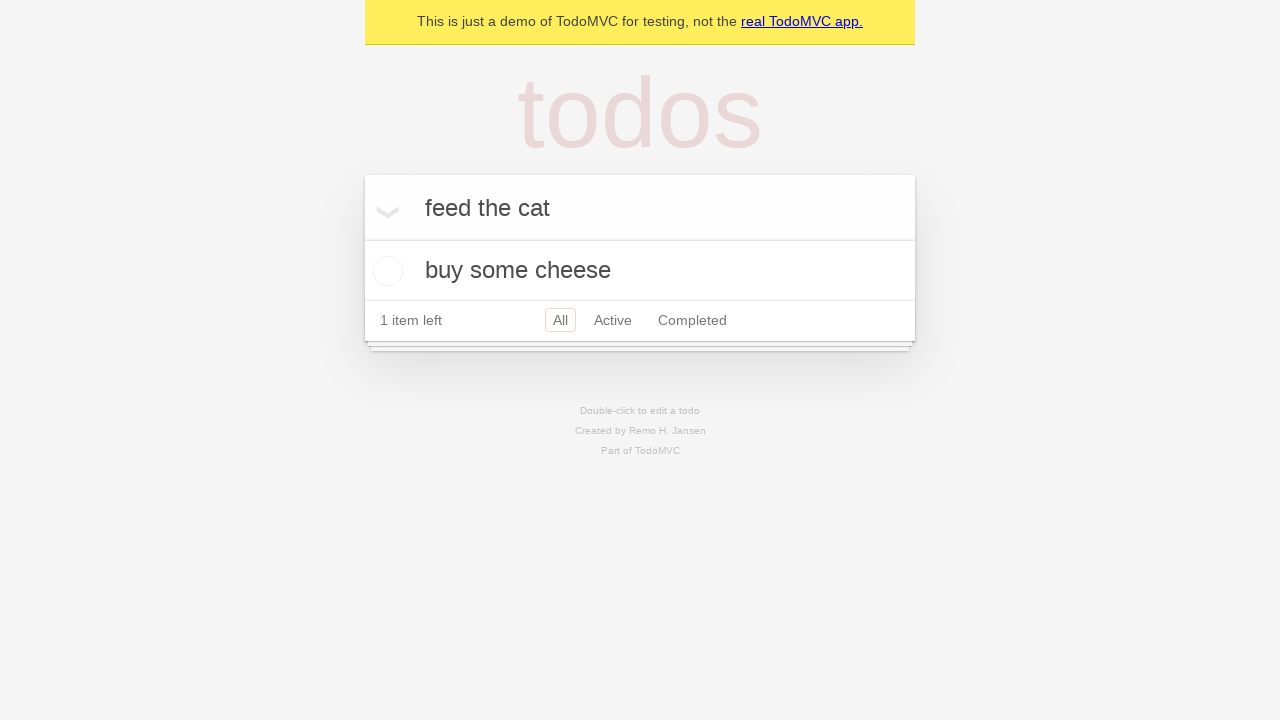

Pressed Enter to add second todo item on internal:attr=[placeholder="What needs to be done?"i]
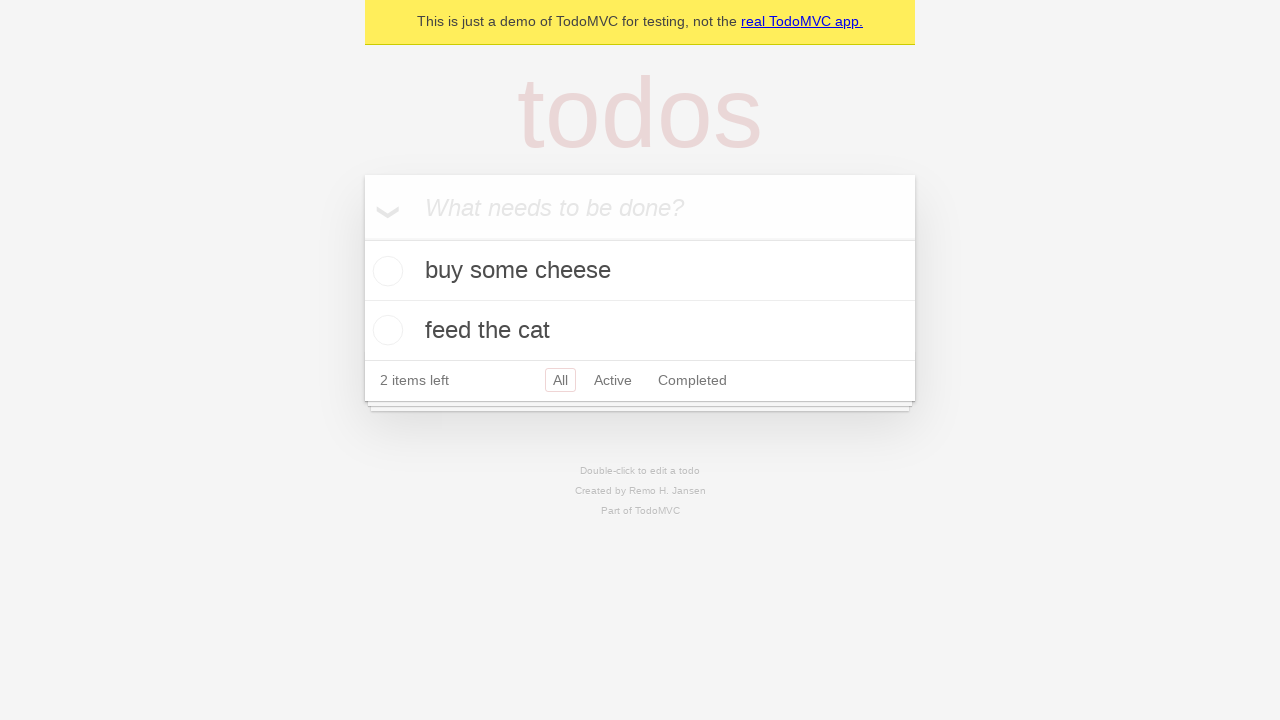

Filled third todo input with 'book a doctors appointment' on internal:attr=[placeholder="What needs to be done?"i]
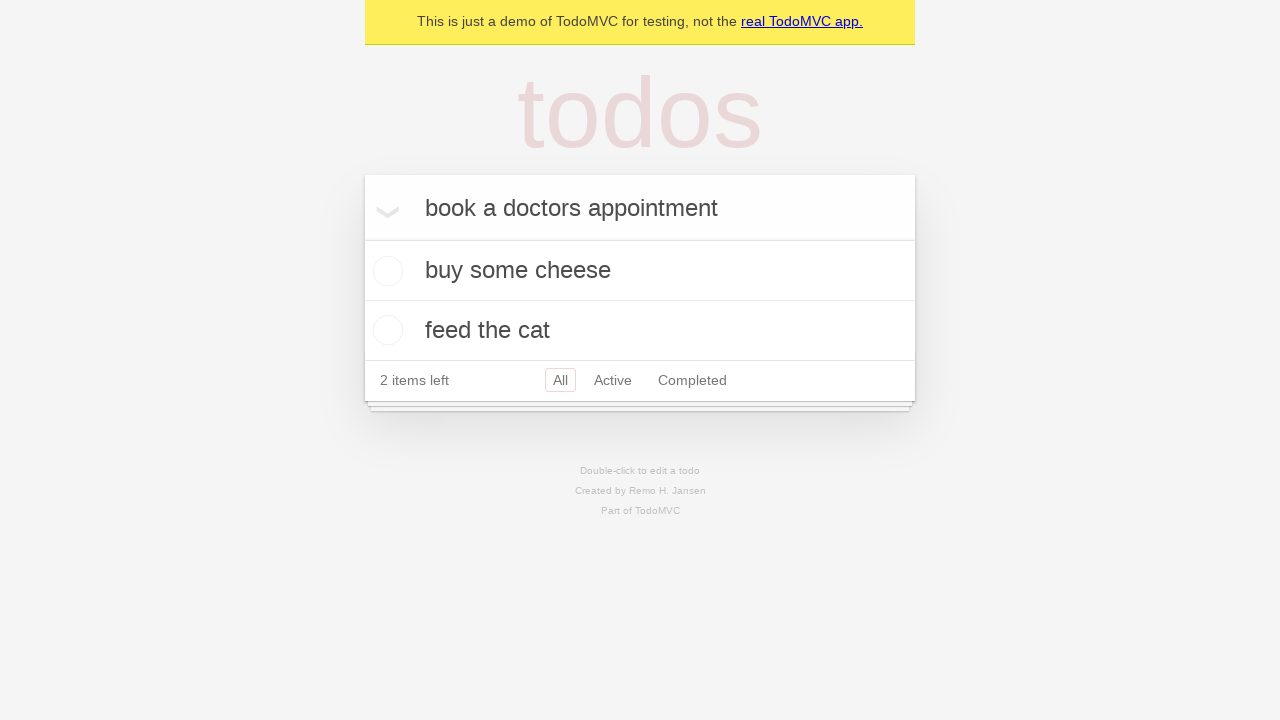

Pressed Enter to add third todo item on internal:attr=[placeholder="What needs to be done?"i]
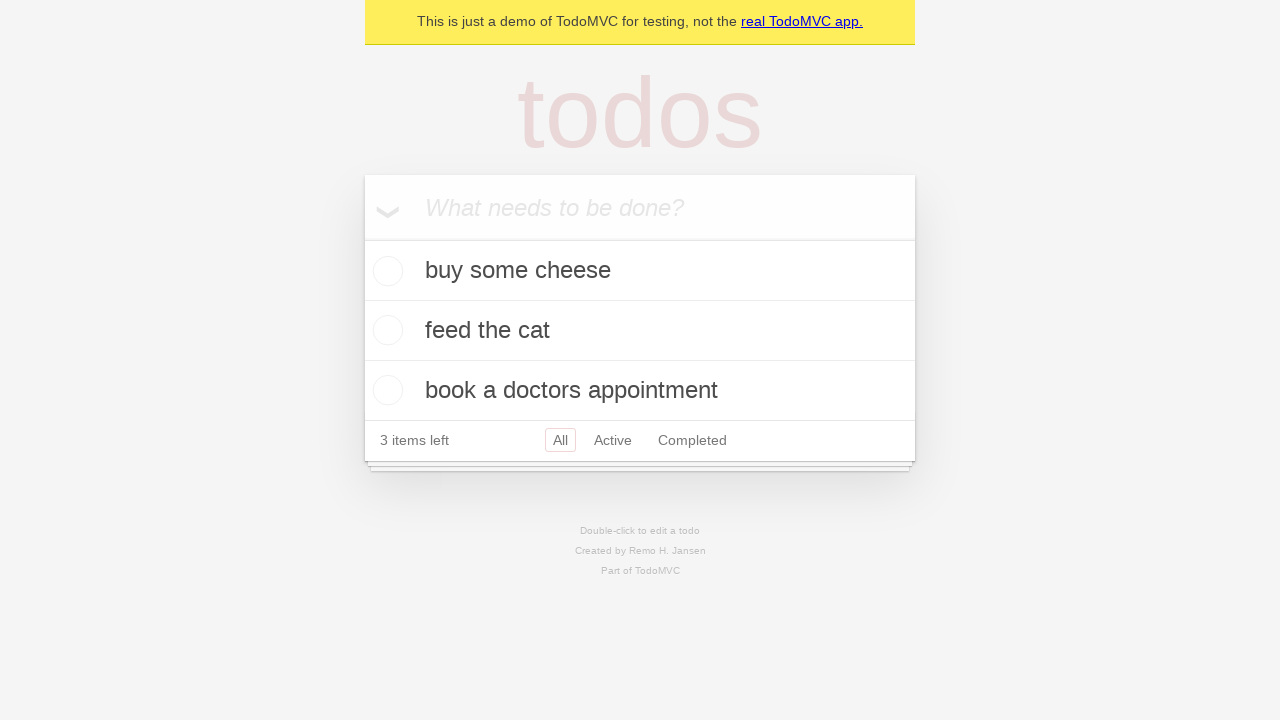

Checked the 'Mark all as complete' toggle to complete all items at (362, 238) on internal:label="Mark all as complete"i
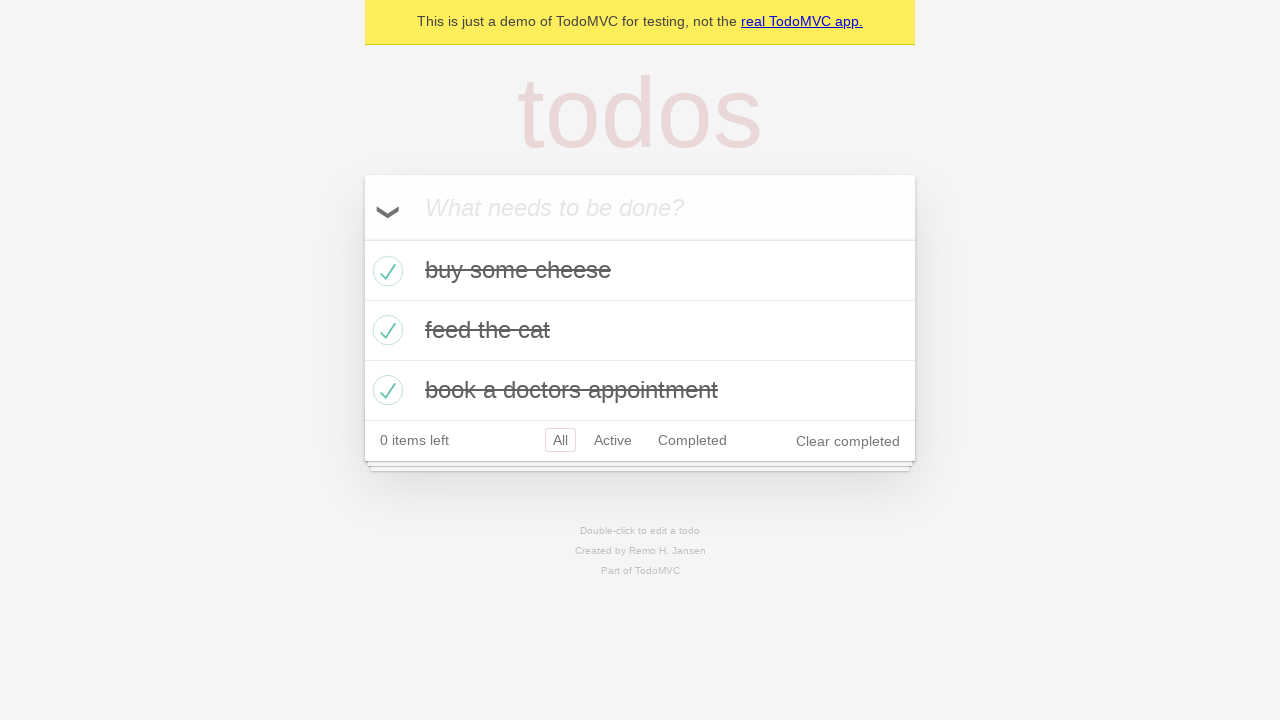

Unchecked the 'Mark all as complete' toggle to clear completion state at (362, 238) on internal:label="Mark all as complete"i
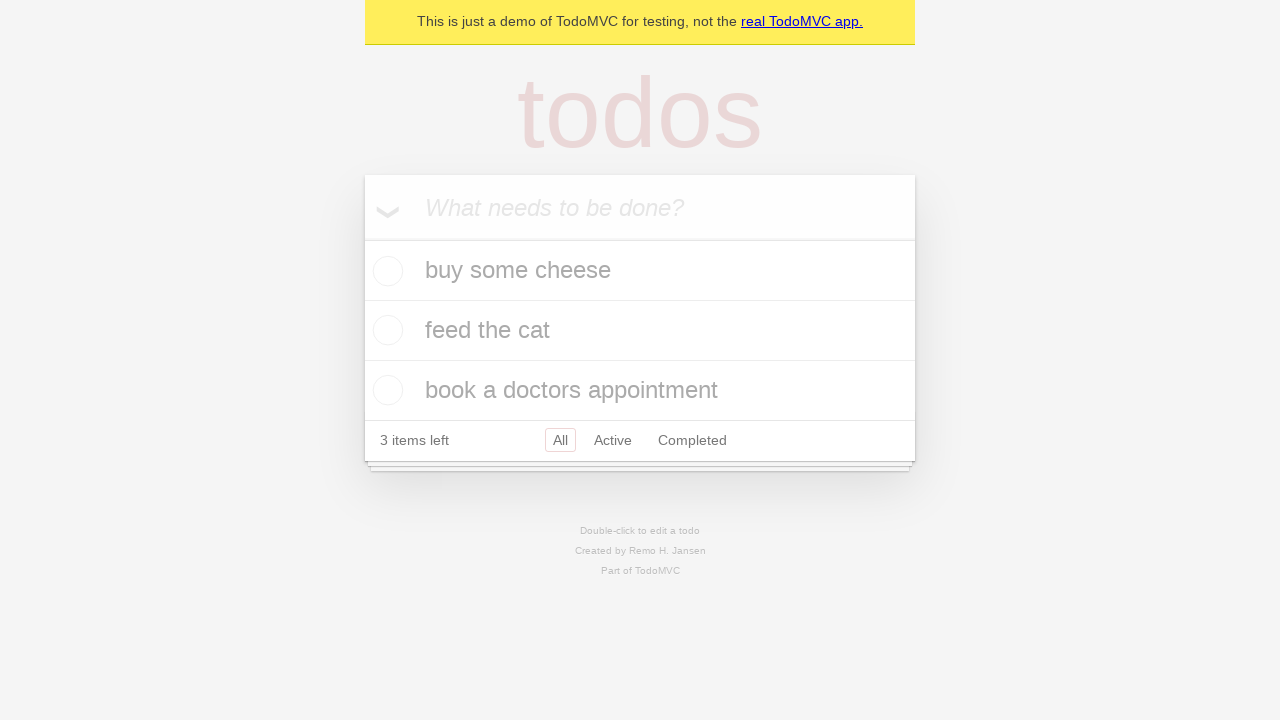

Verified todo items are present in the DOM
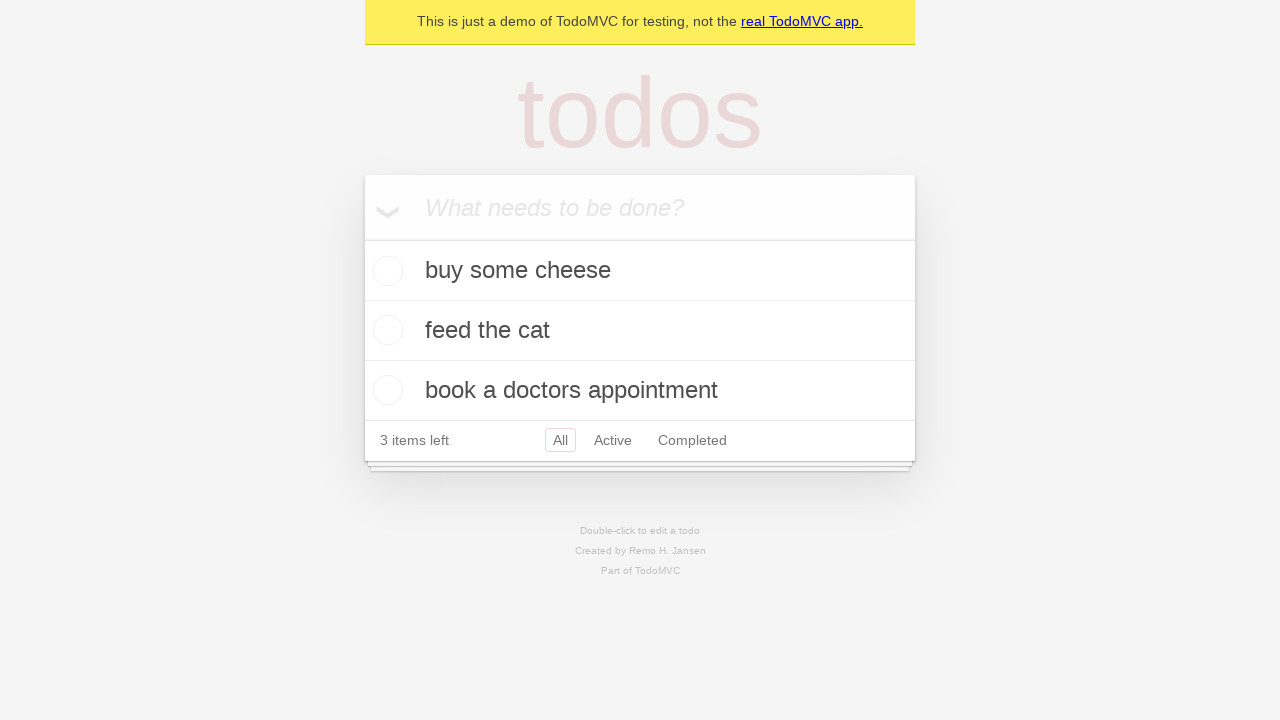

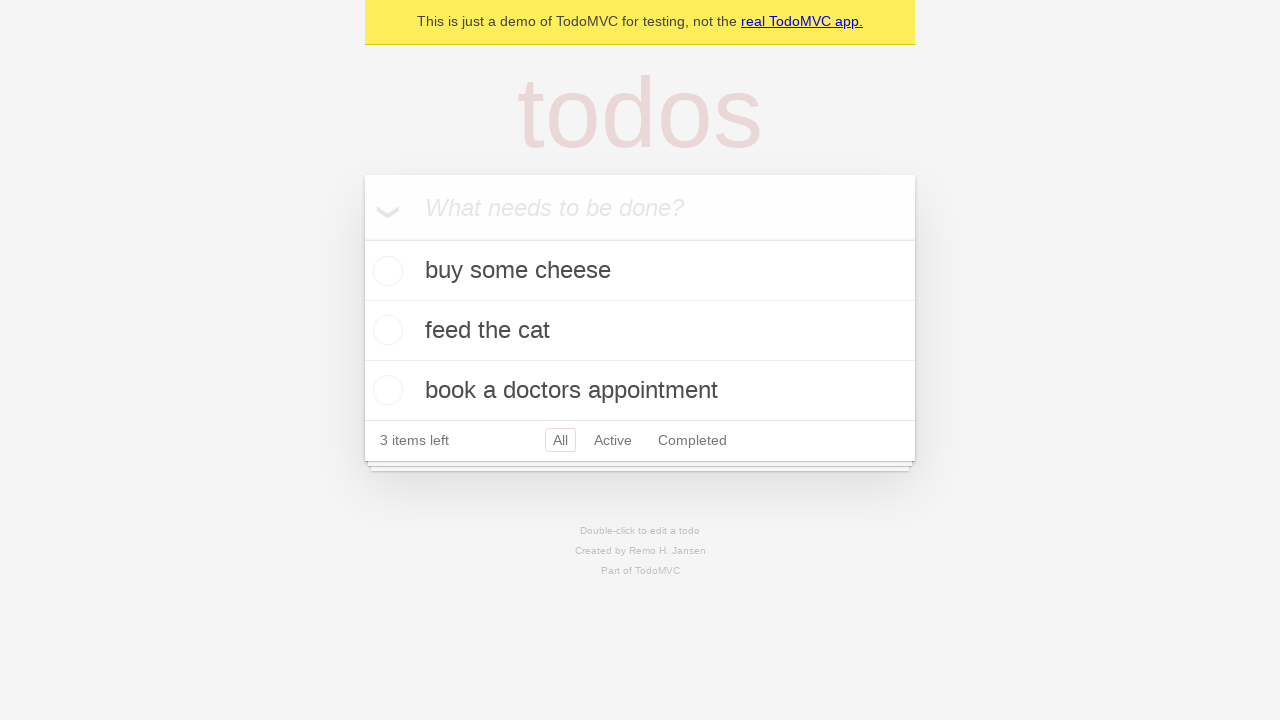